Tests flight booking functionality on SpiceJet website by selecting origin and destination cities, choosing departure and return dates, and switching to round trip mode

Starting URL: https://www.spicejet.com

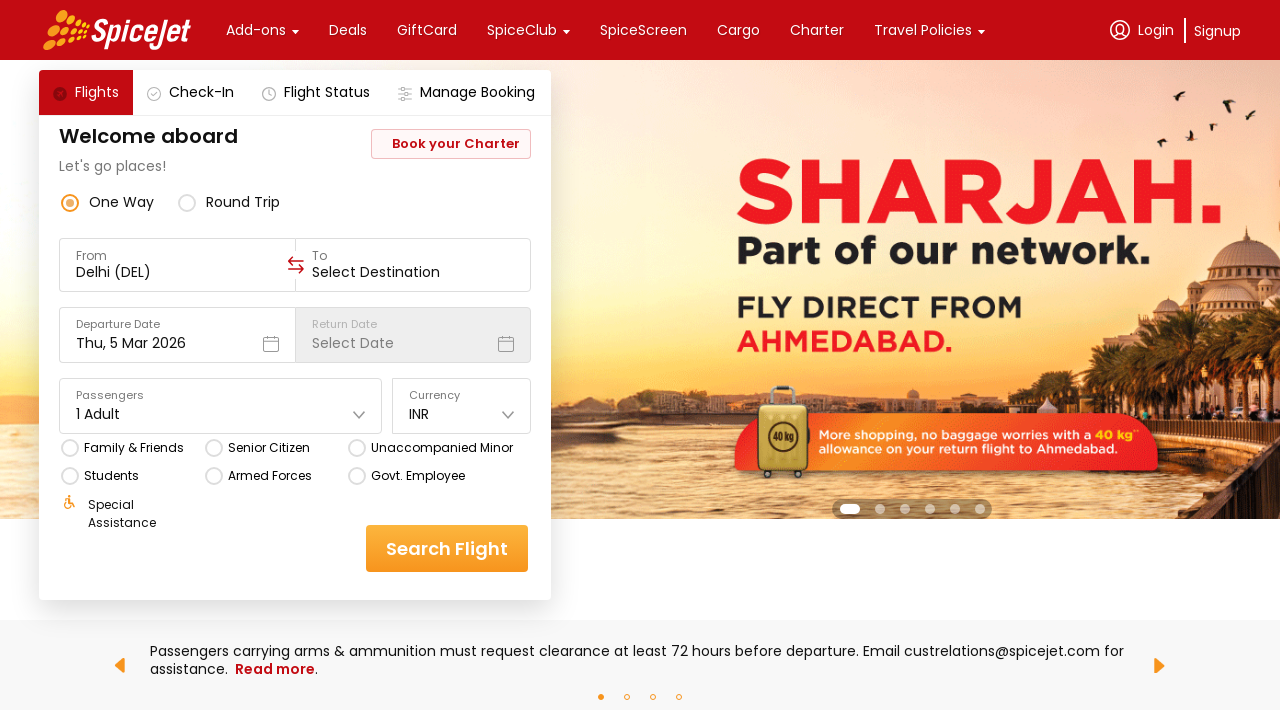

Clicked on origin/from field at (177, 265) on div[data-testid='to-testID-origin']
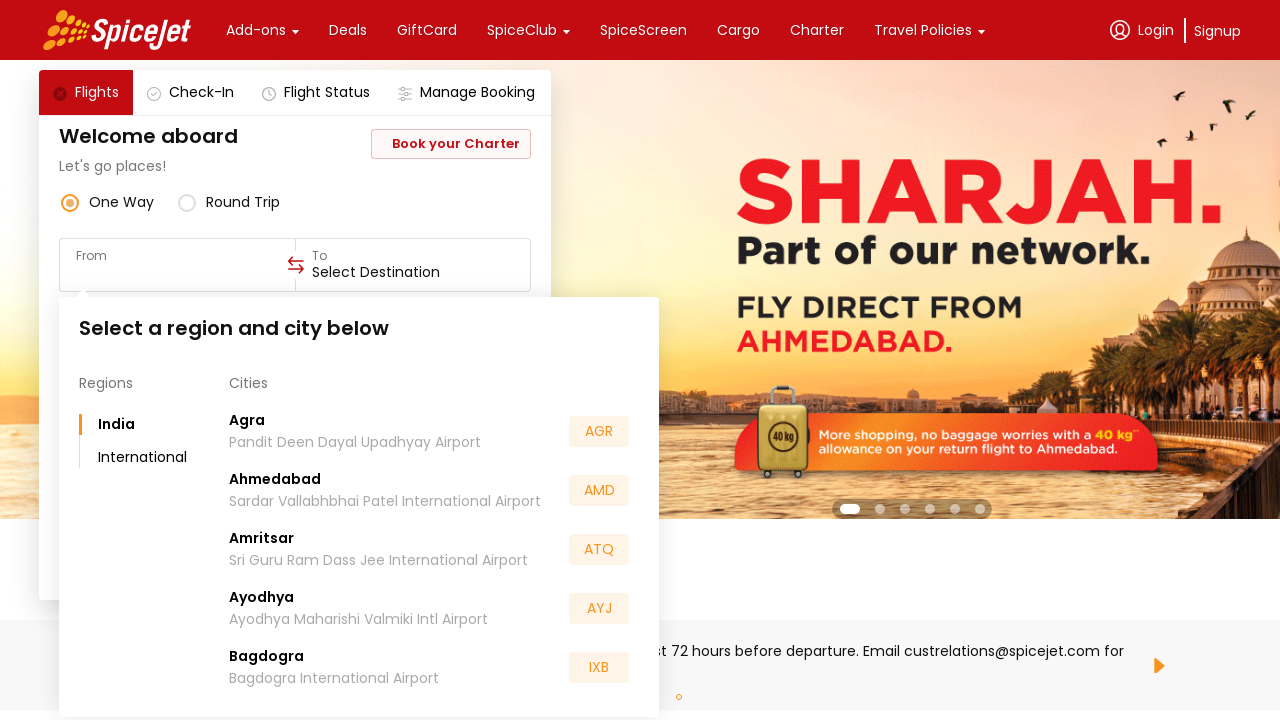

Selected Lucknow (LKO) as origin city at (599, 552) on xpath=//div[contains(text(),'LKO')]
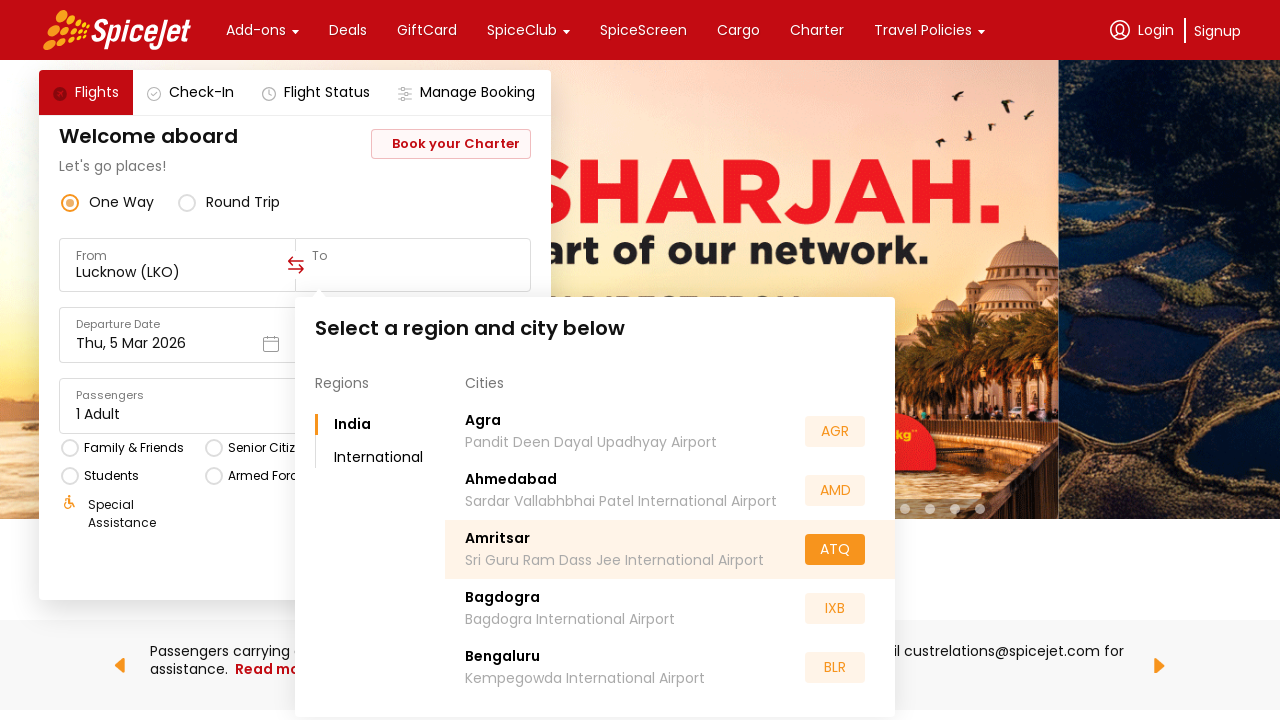

Selected Hyderabad (HYD) as destination city at (835, 552) on xpath=//div[text()='HYD']
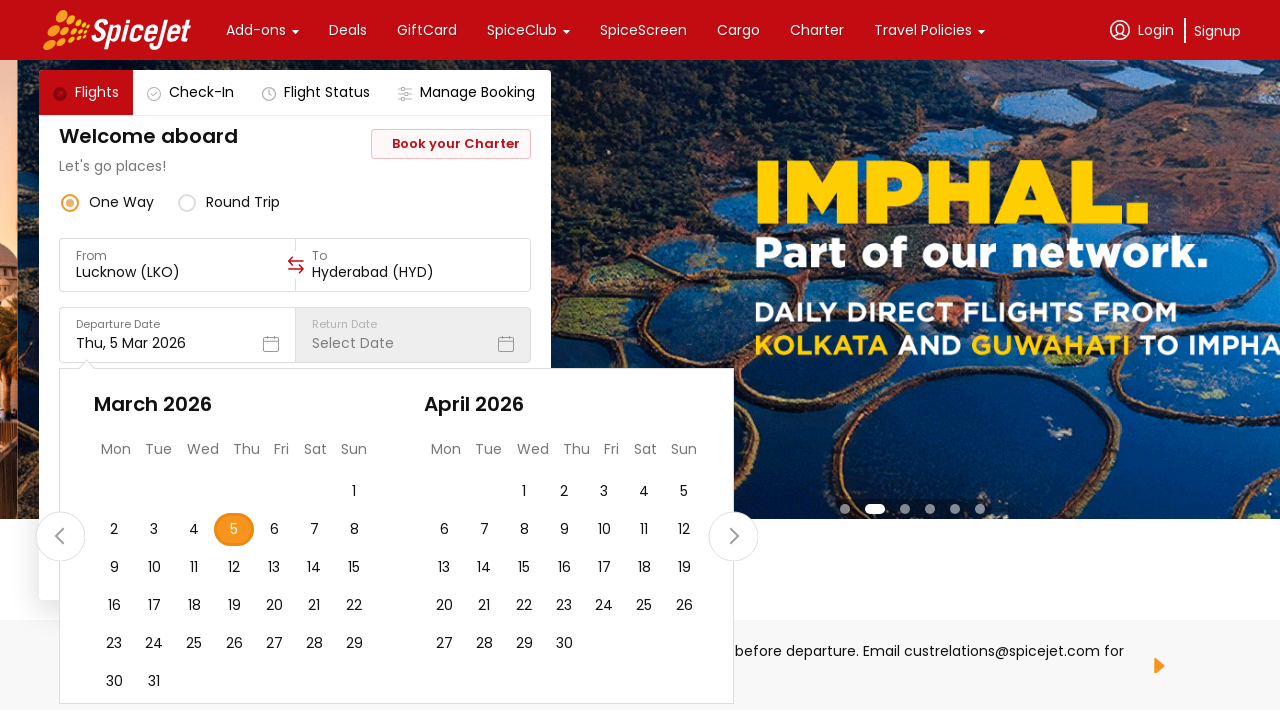

Selected 17th as departure date at (145, 606) on (//div[@data-testid='undefined-calendar-day-17'])[1]
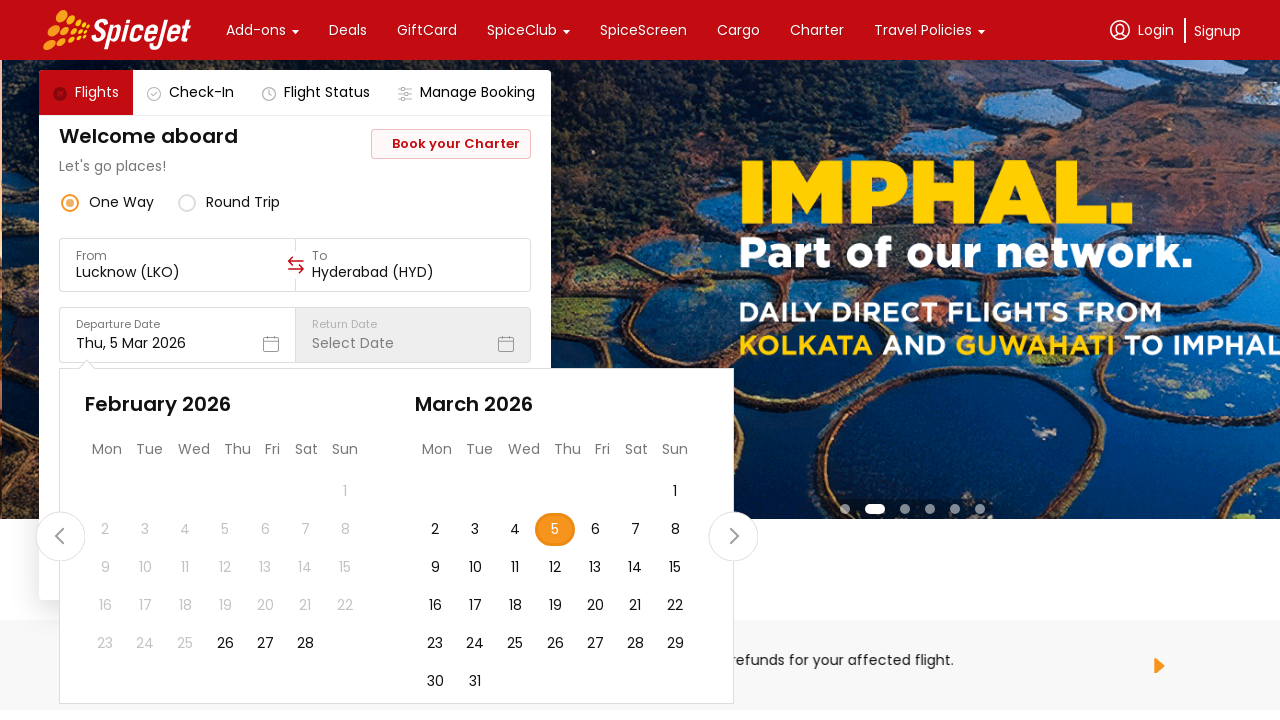

Selected 15th as return date at (675, 568) on (//div[@data-testid='undefined-calendar-day-15'])[2]
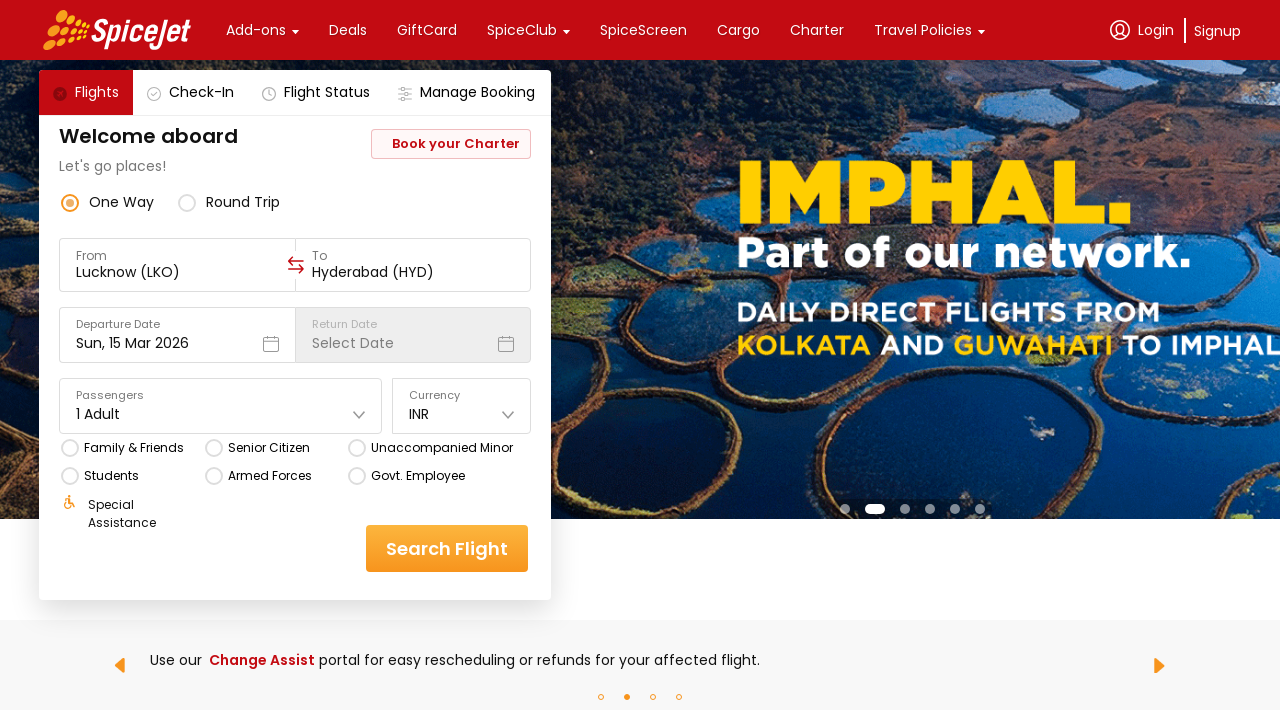

Switched to Round Trip mode at (187, 202) on (//div[@class='css-1dbjc4n r-zso239'])[2]
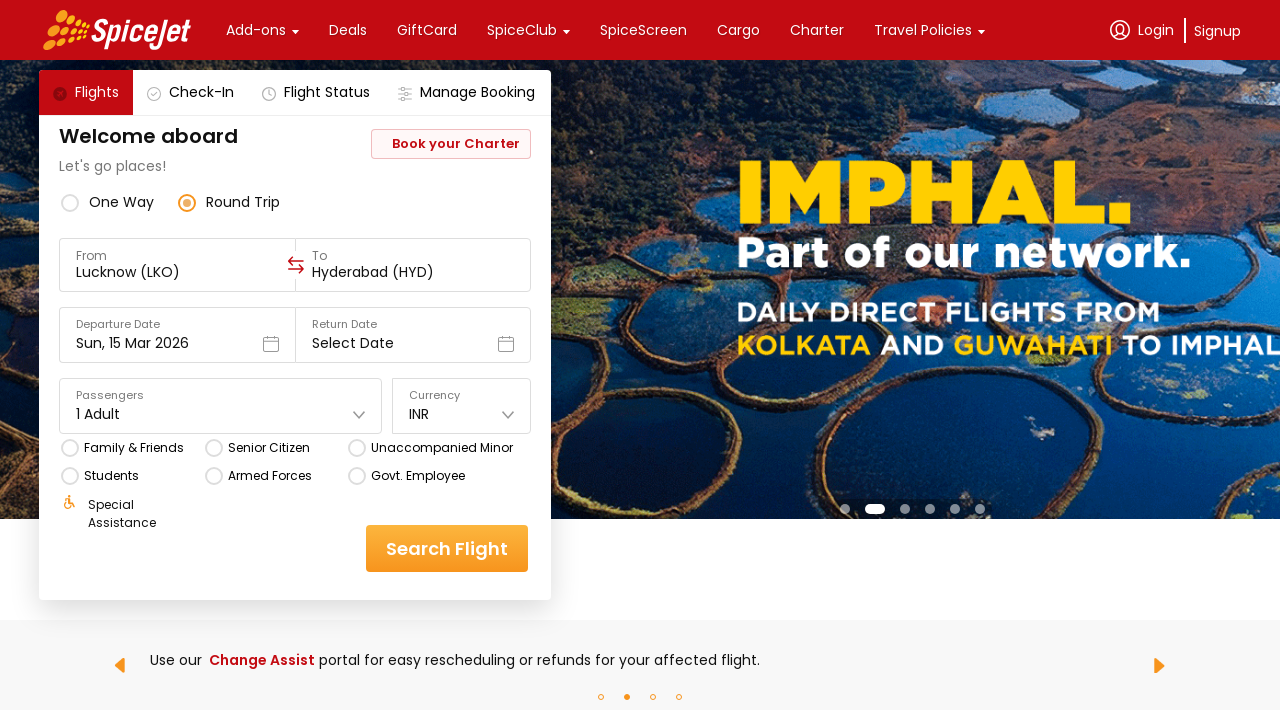

Retrieved return date field style attribute
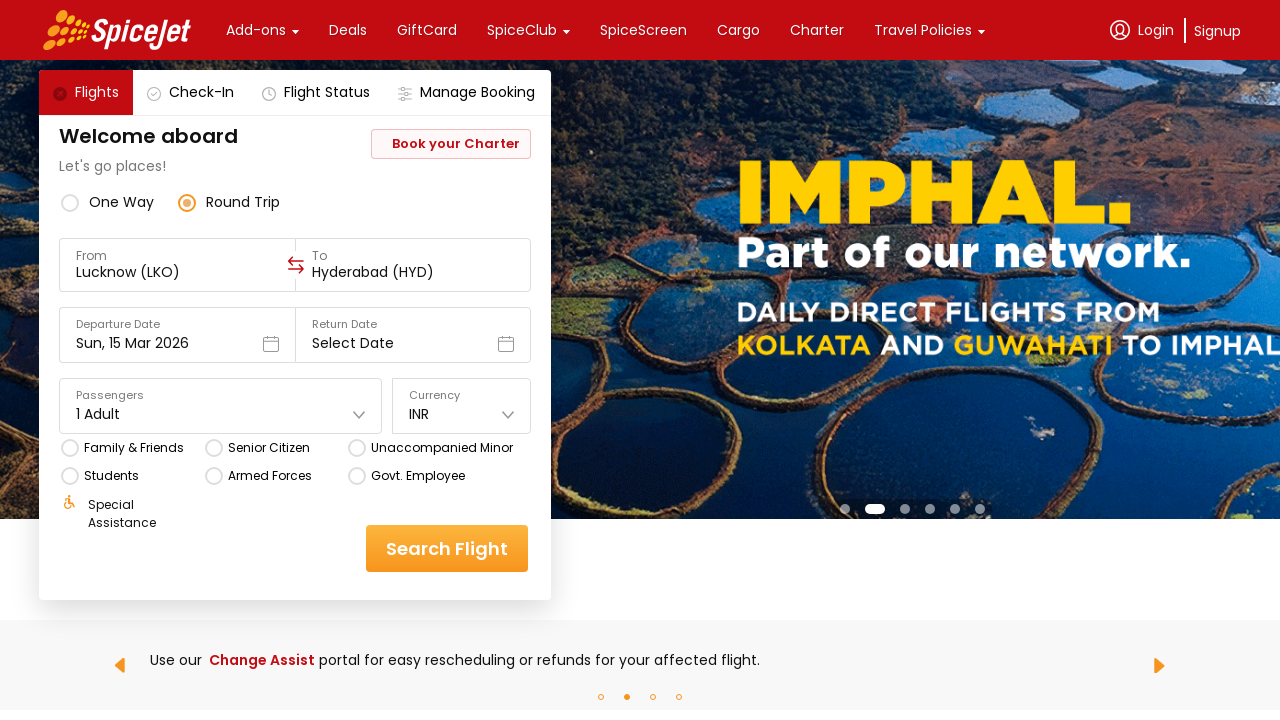

Verified that return date field is enabled
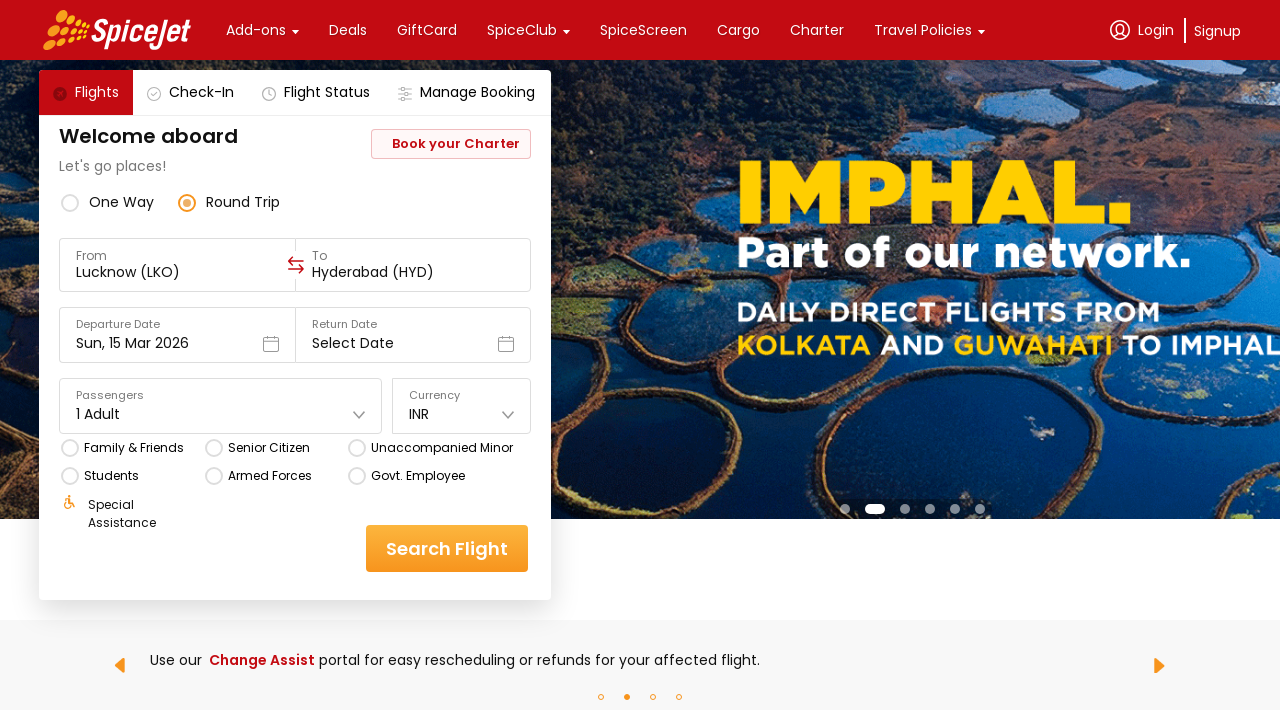

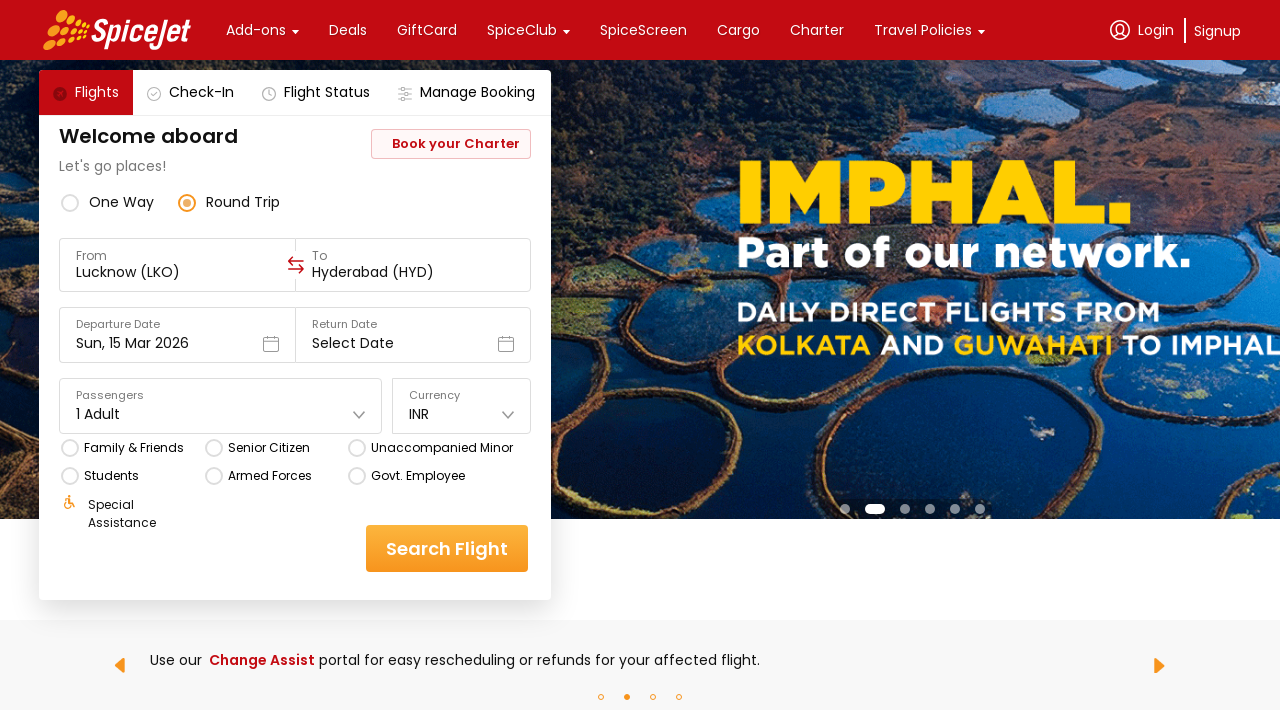